Verifies various UI elements on a home theater site including slider buttons, filters, and client images

Starting URL: http://qa.skillbox.ru/module19/

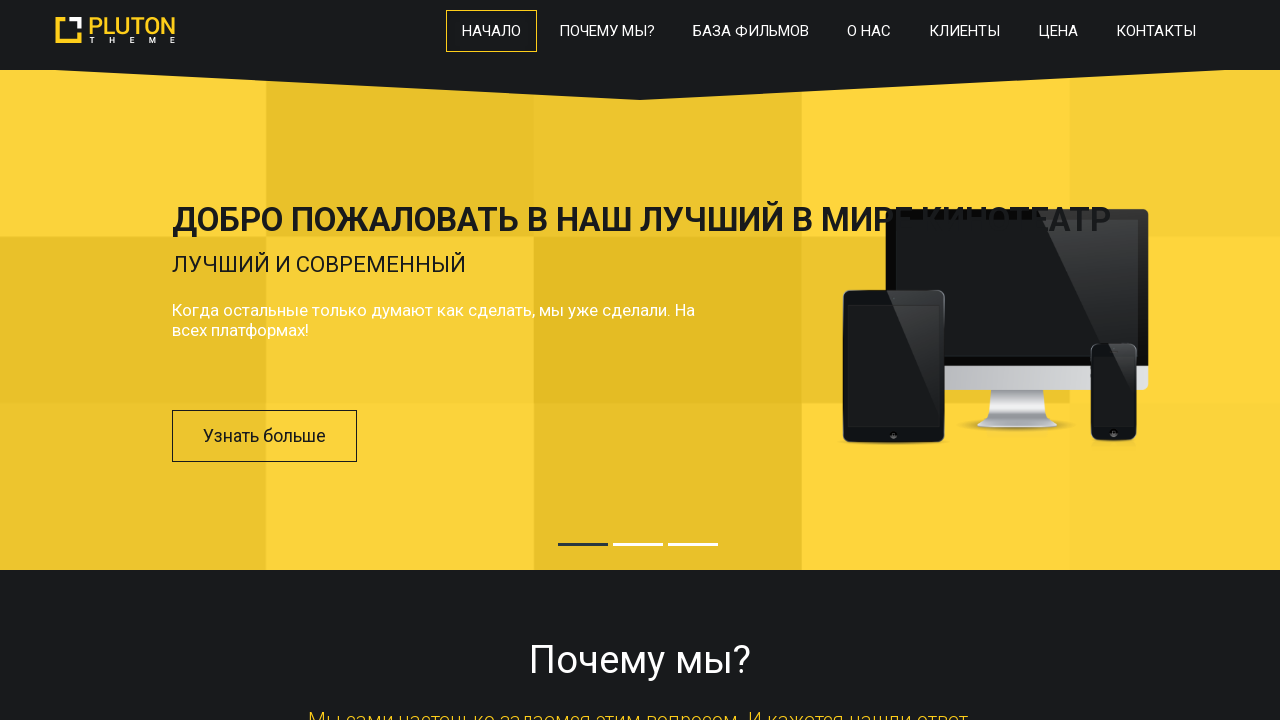

Verified slider previous button is present (count == 1)
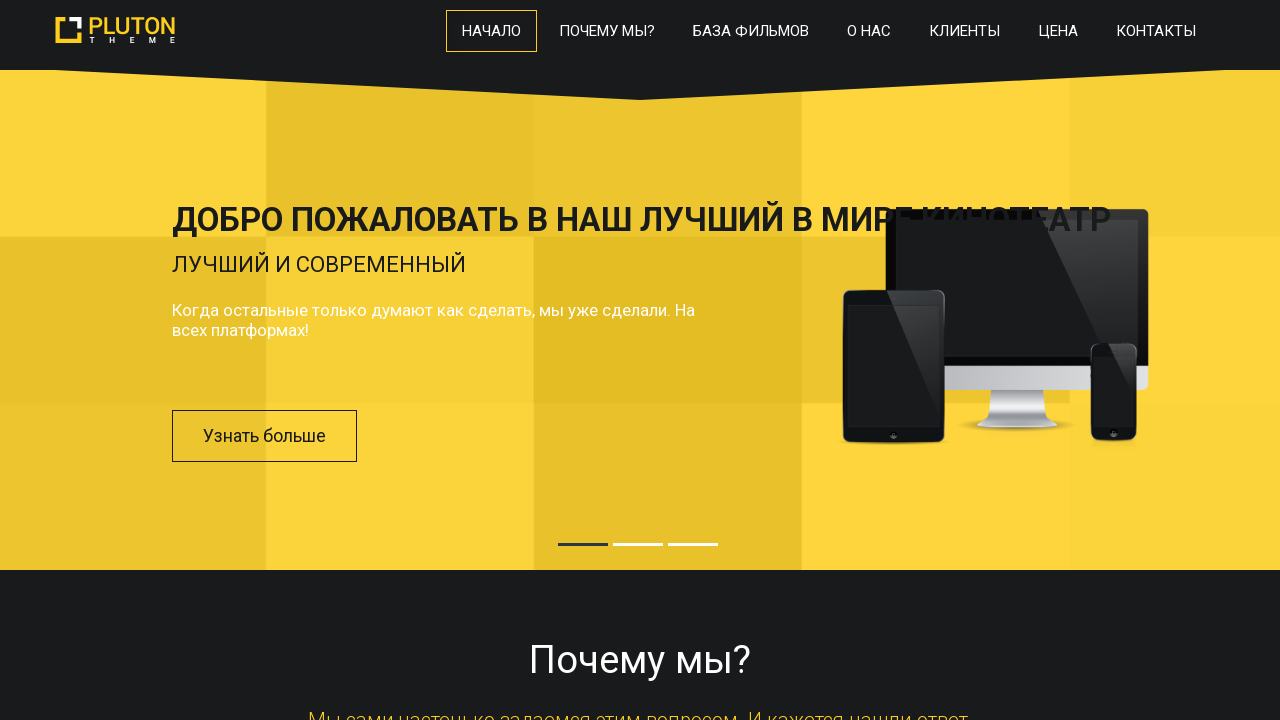

Verified 'Learn more' buttons in slider (count == 3)
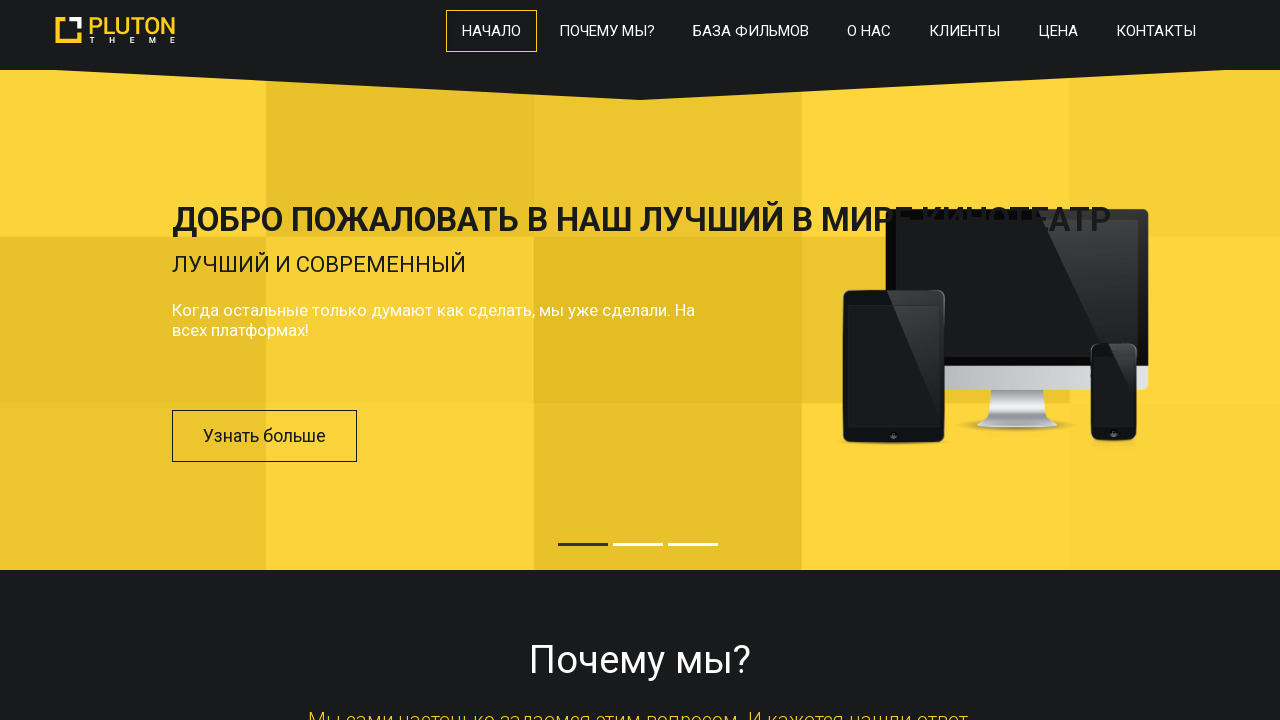

Verified inactive filters are present (count == 4)
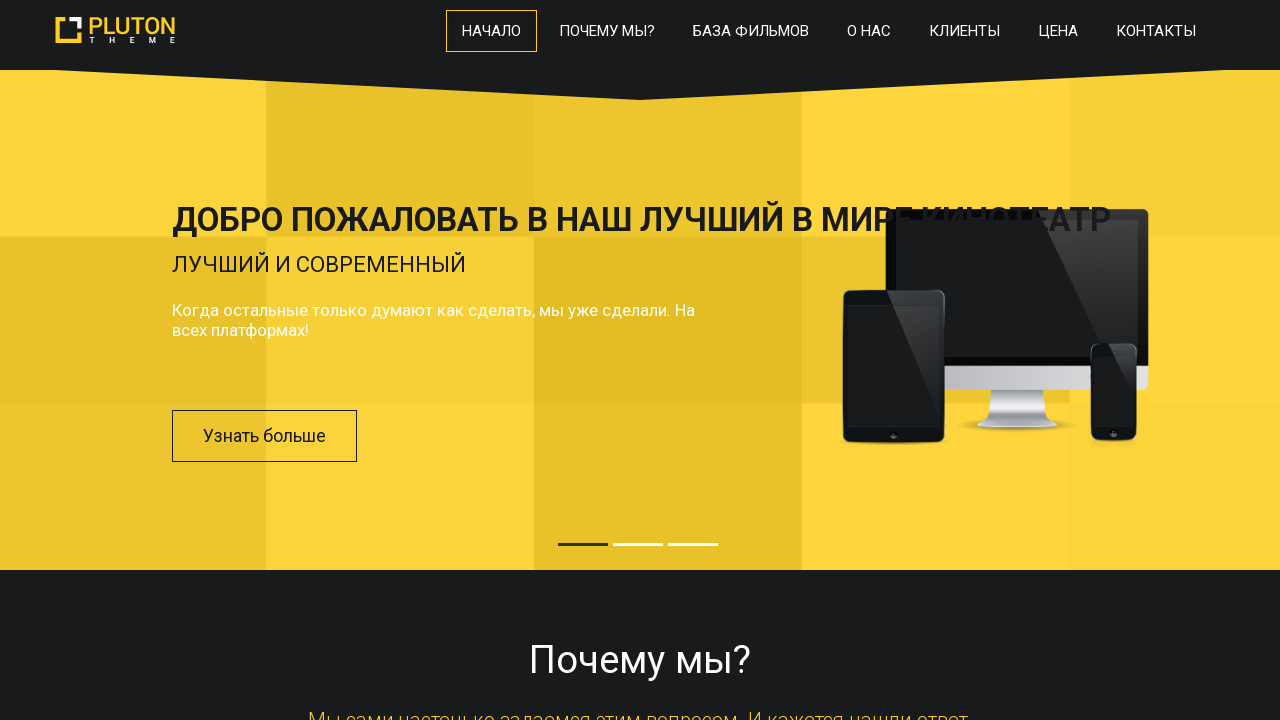

Verified elements with class starting with 'button' (count == 7)
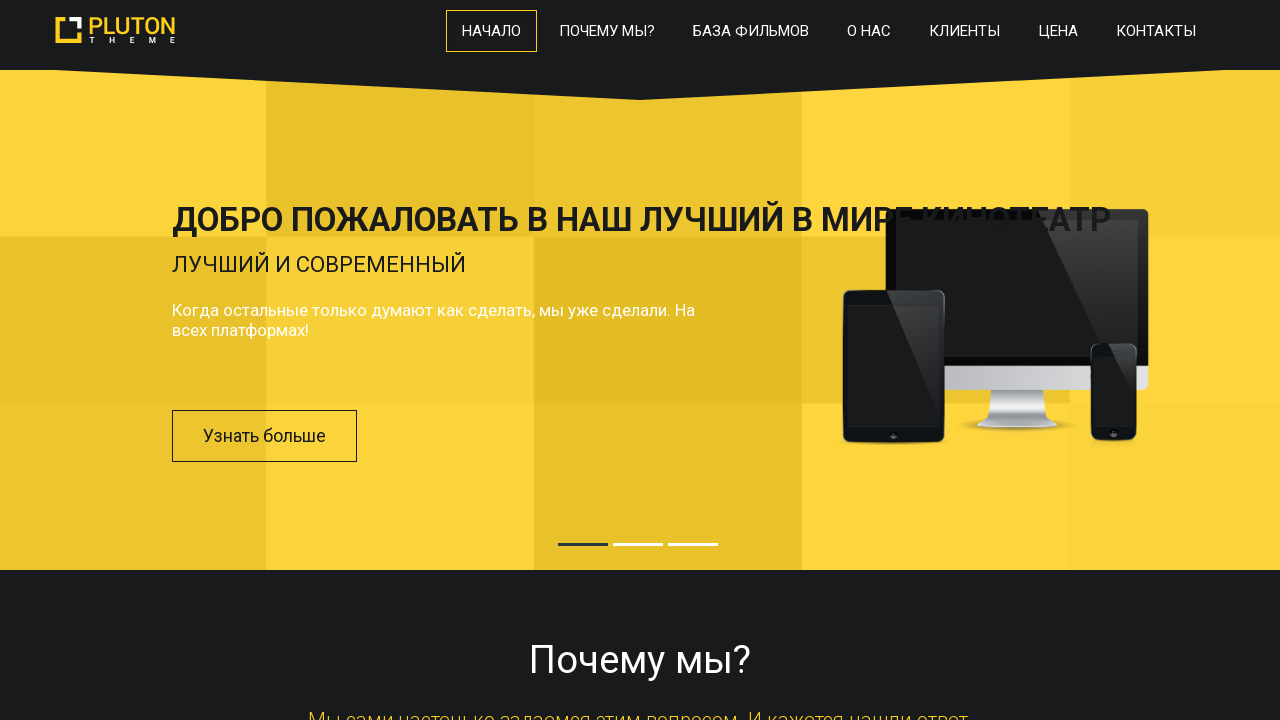

Verified 'Подписаться сейчас' (Subscribe now) button is present (count == 1)
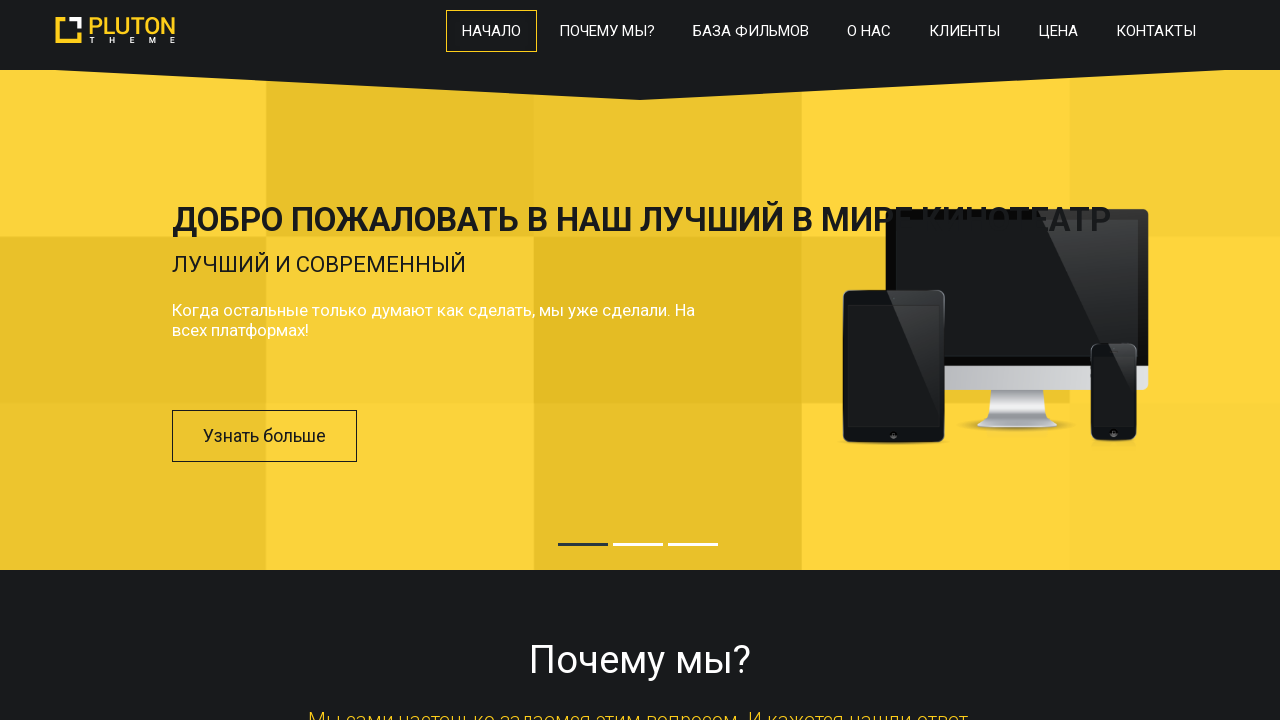

Verified client images in slider (count == 17)
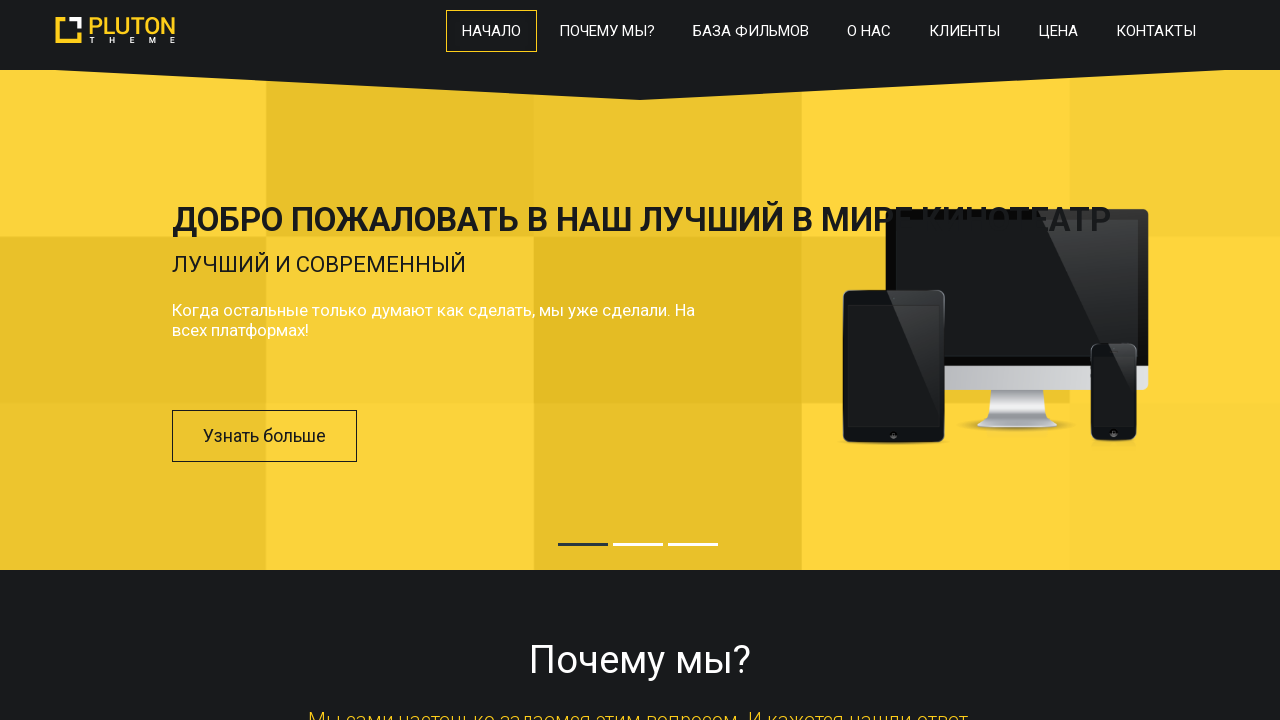

Verified price elements after 'Amateur' tariff (count == 3)
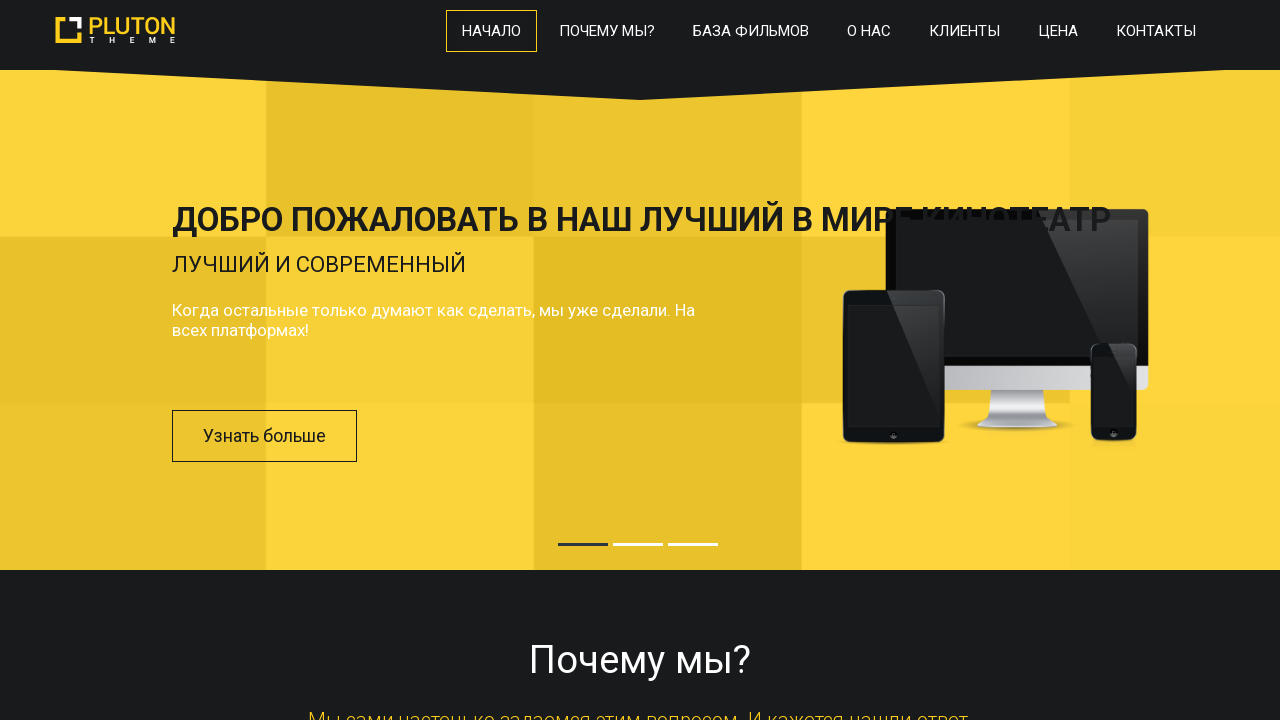

Verified input fields in contact form (count == 3)
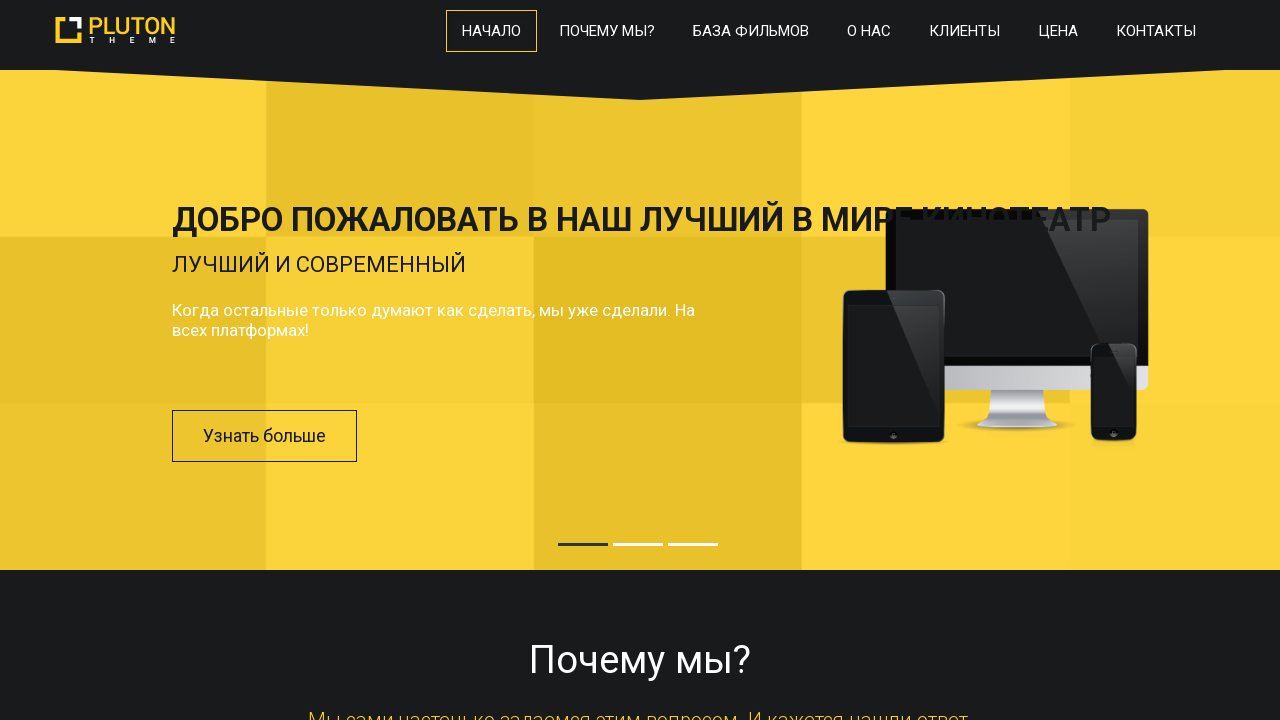

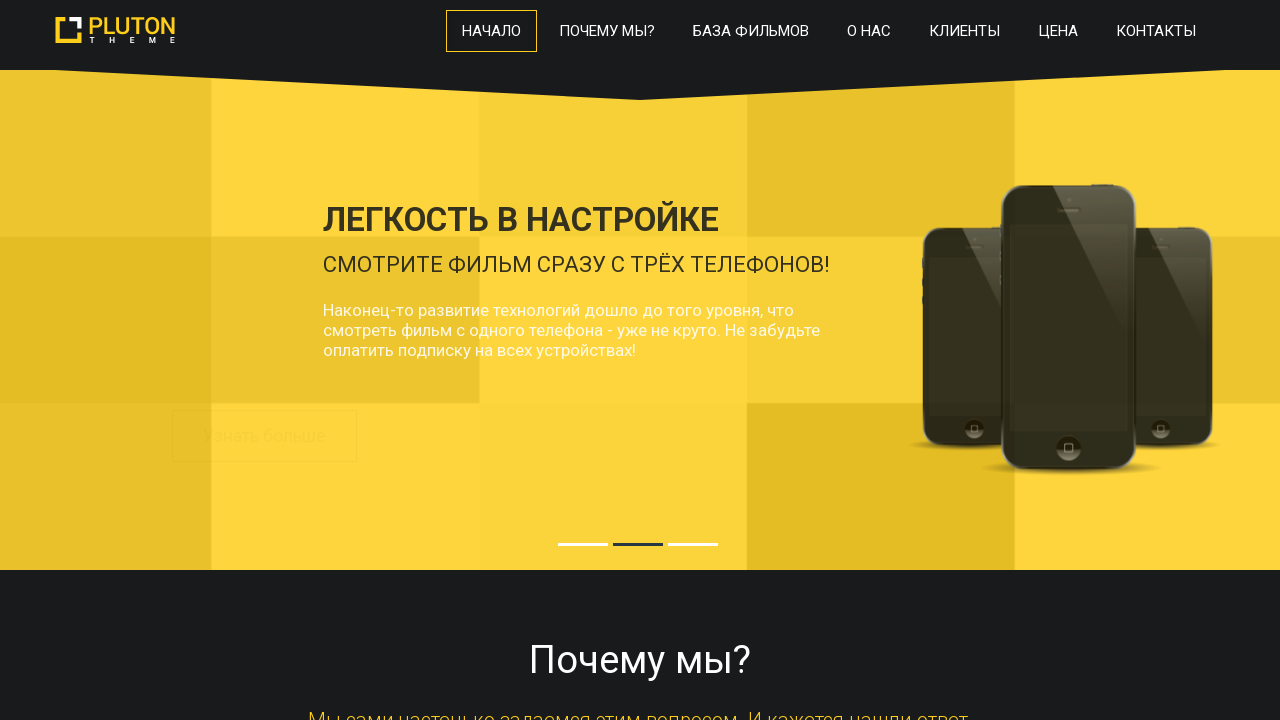